Tests dropdown hover menu functionality by hovering over nested dropdown elements, clicking on a secondary menu item, and verifying navigation to the expected page.

Starting URL: https://crossbrowsertesting.github.io/hover-menu.html

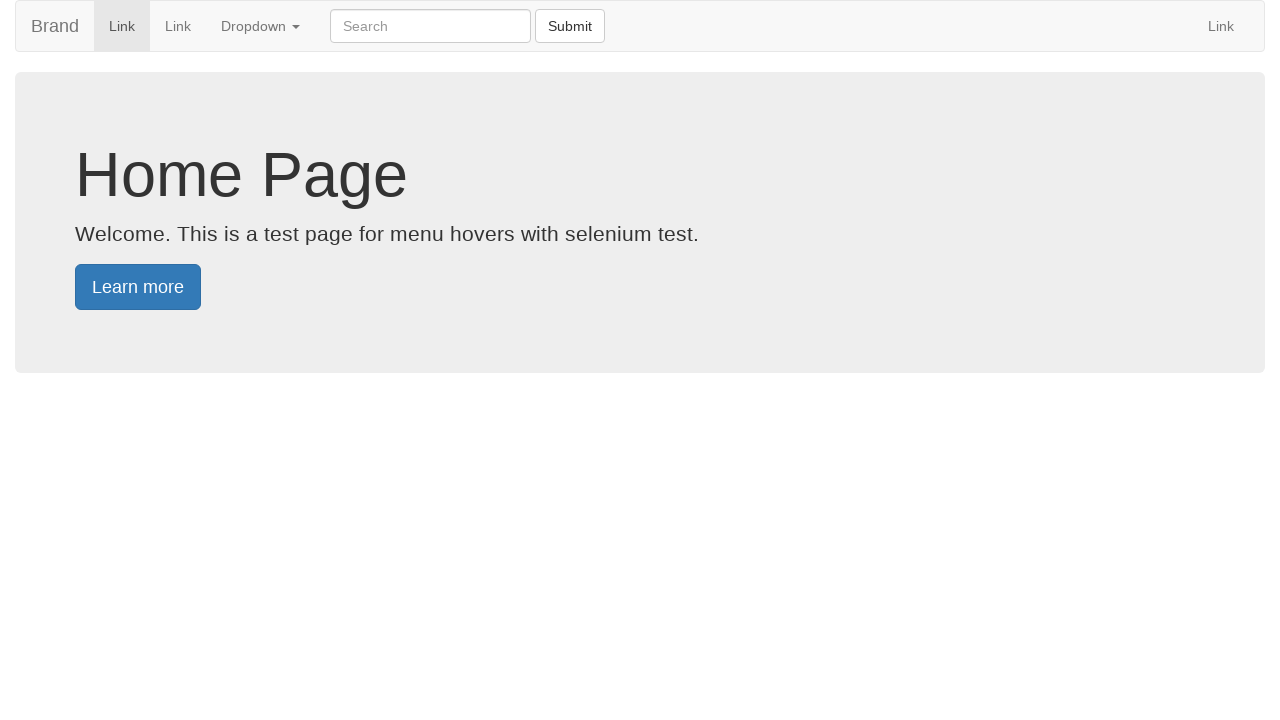

Hovered over main dropdown element at (260, 26) on .dropdown
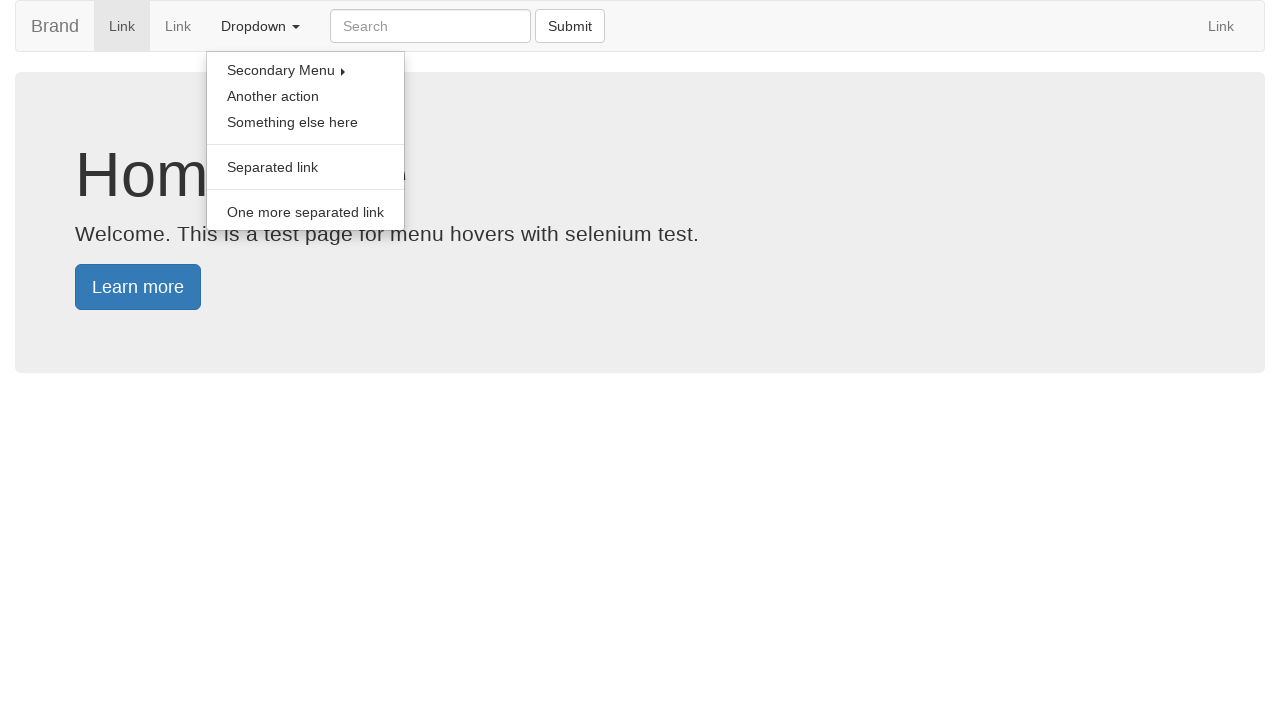

Hovered over secondary dropdown element at (306, 70) on .secondary-dropdown
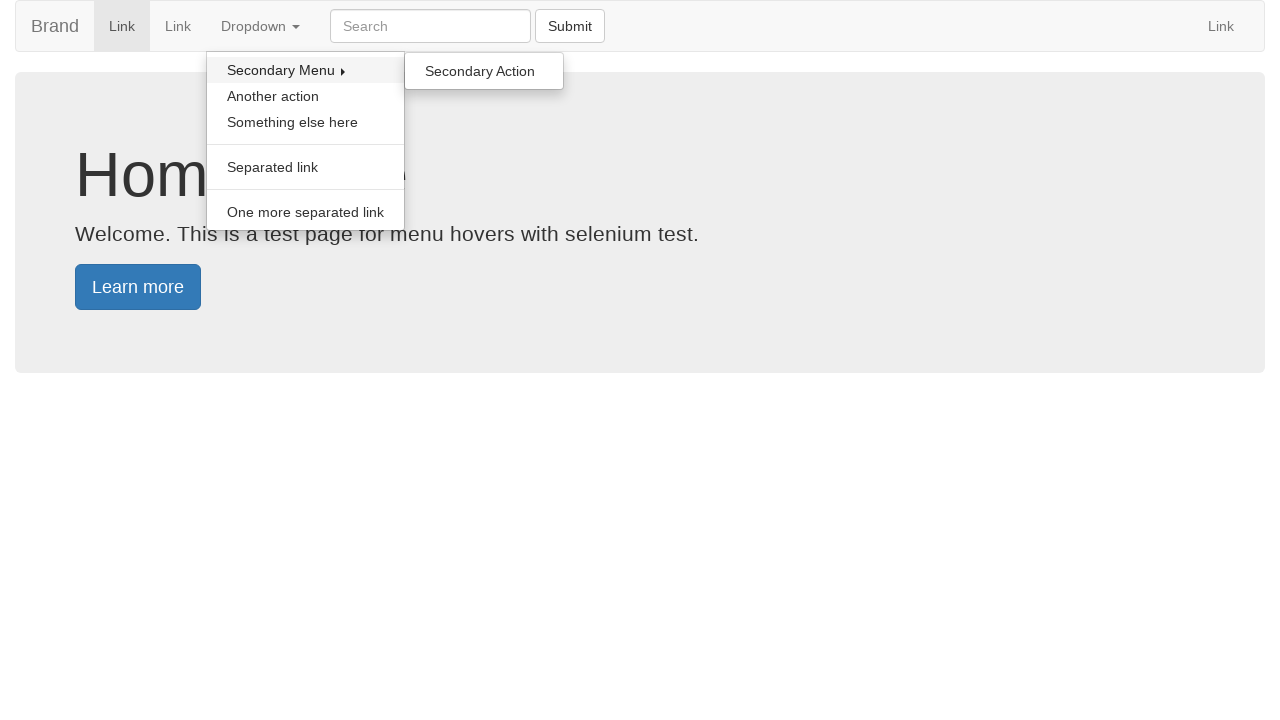

Hovered over secondary dropdown menu at (484, 71) on ul.dropdown-menu.secondary
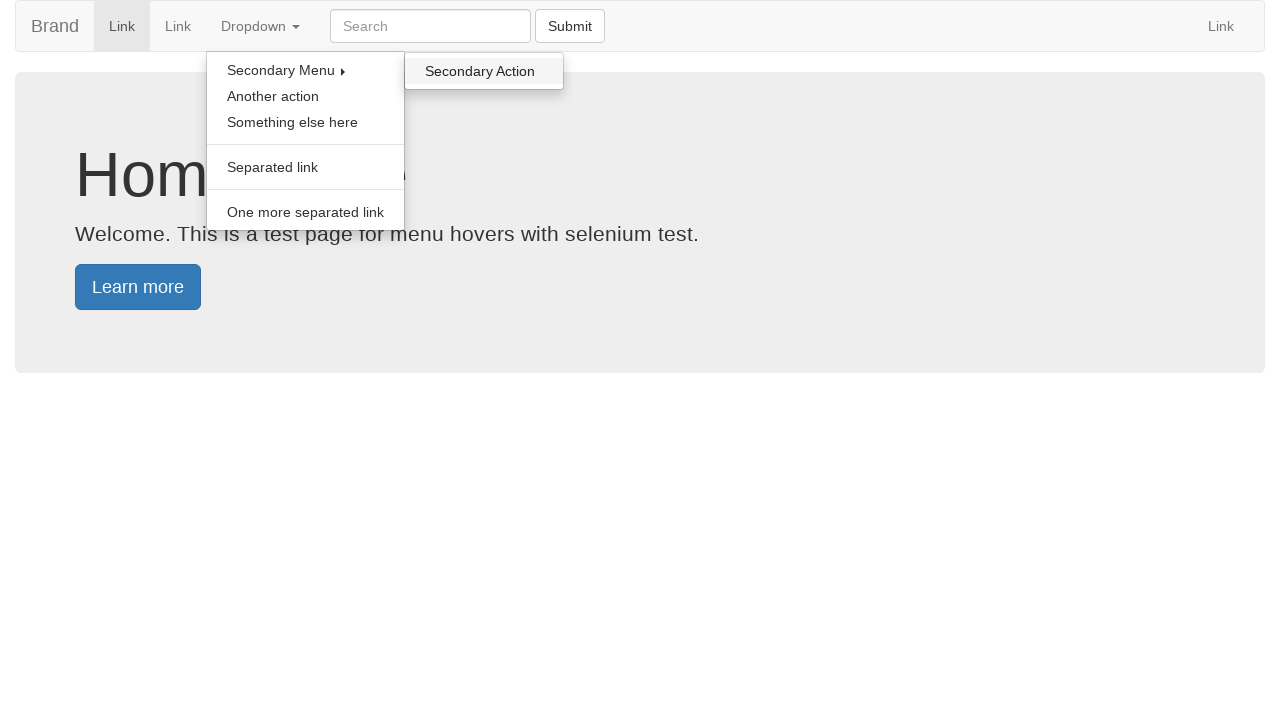

Clicked secondary dropdown menu at (484, 71) on ul.dropdown-menu.secondary
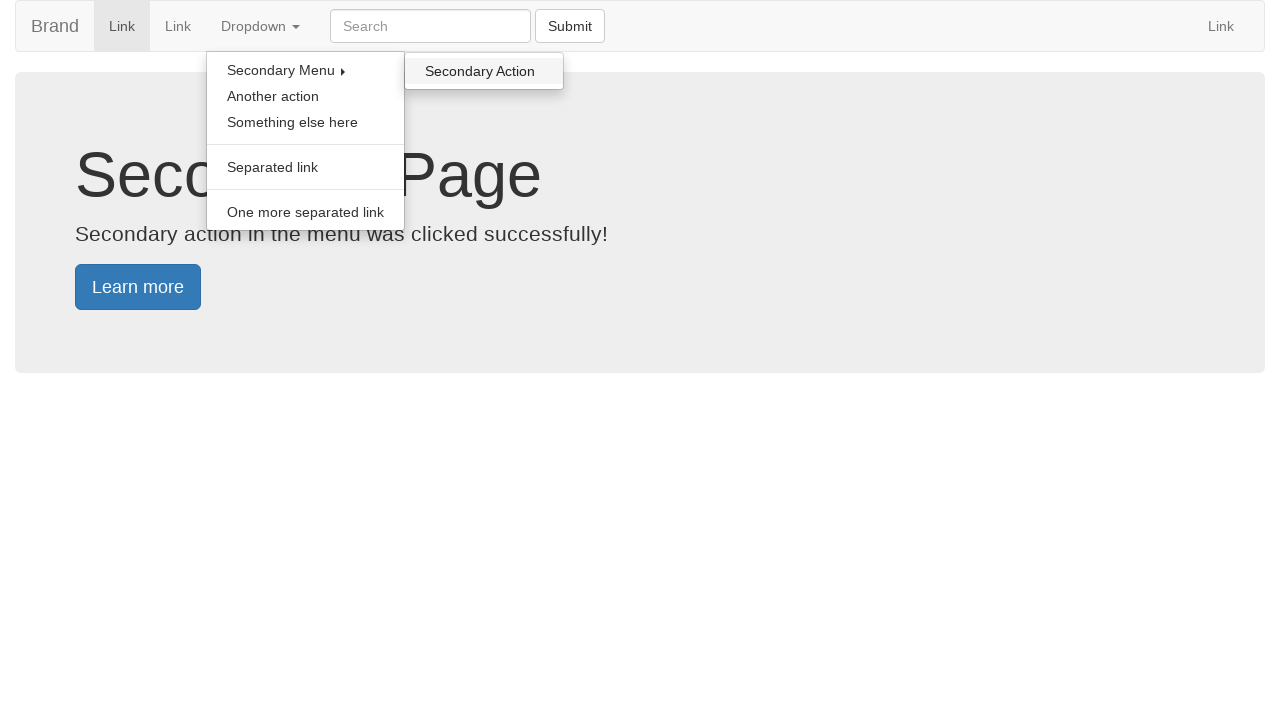

Secondary page loaded with expected heading
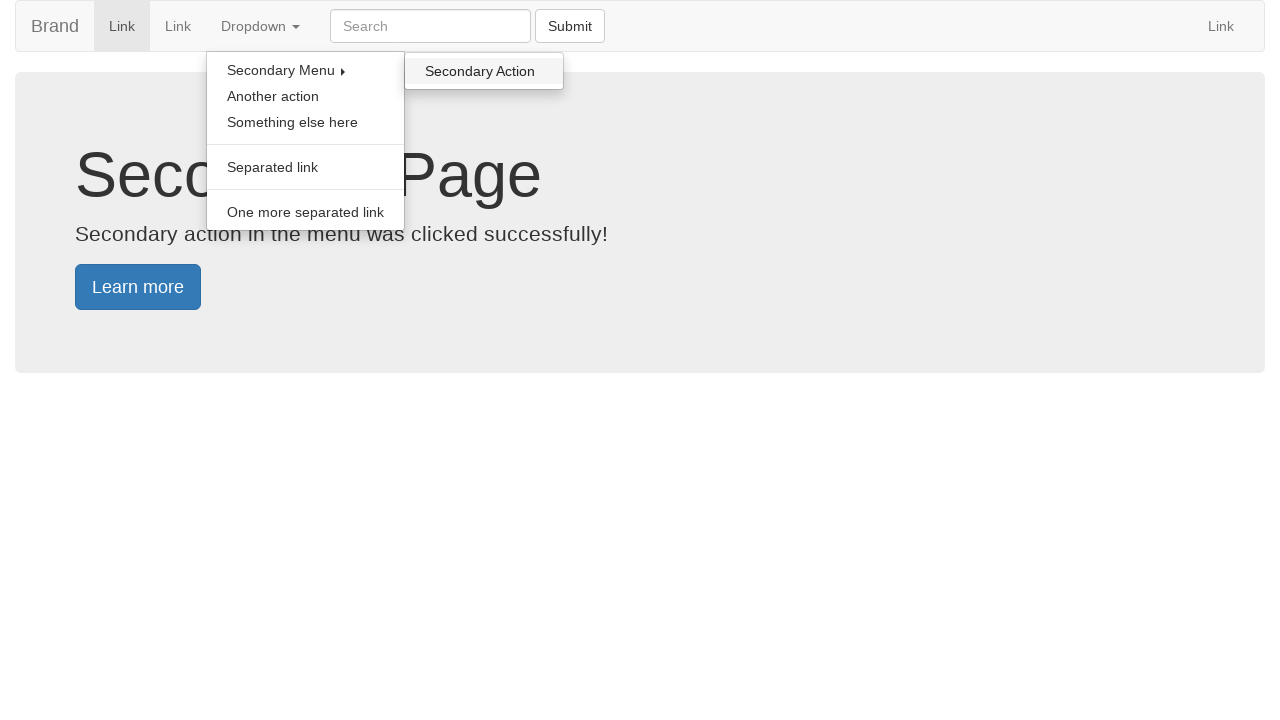

Retrieved secondary page heading text
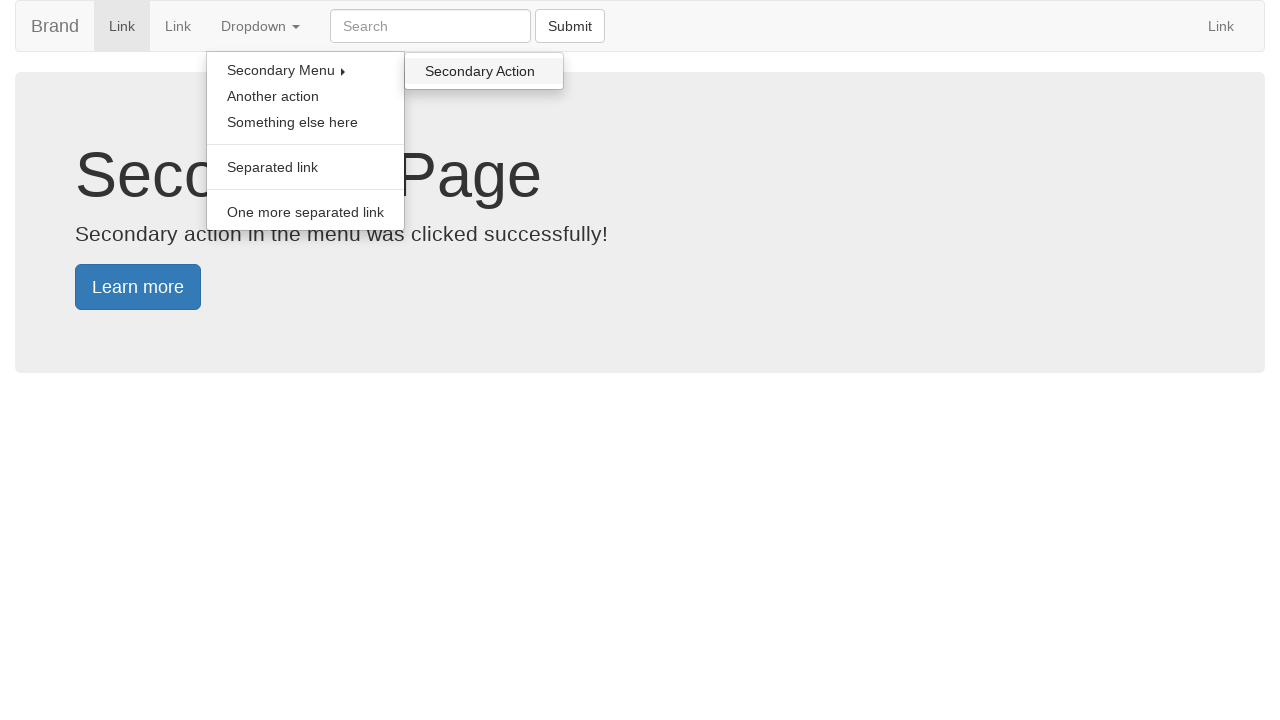

Verified secondary page heading is 'Secondary Page'
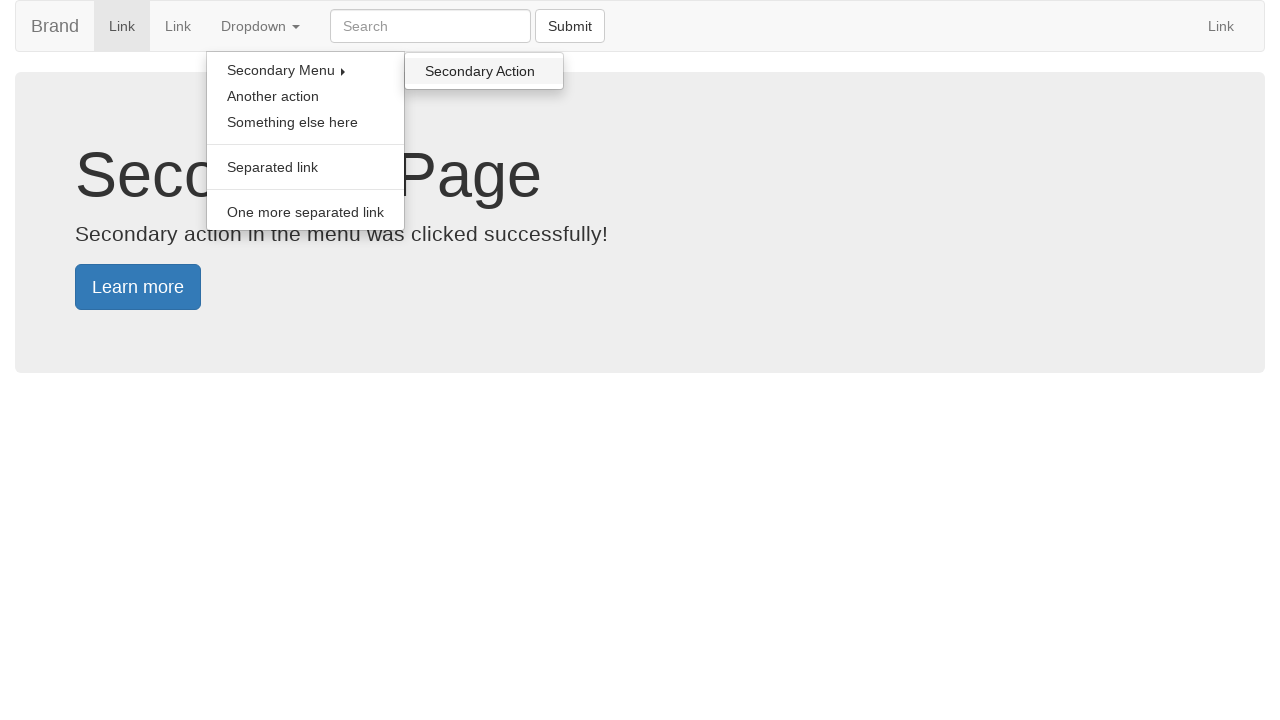

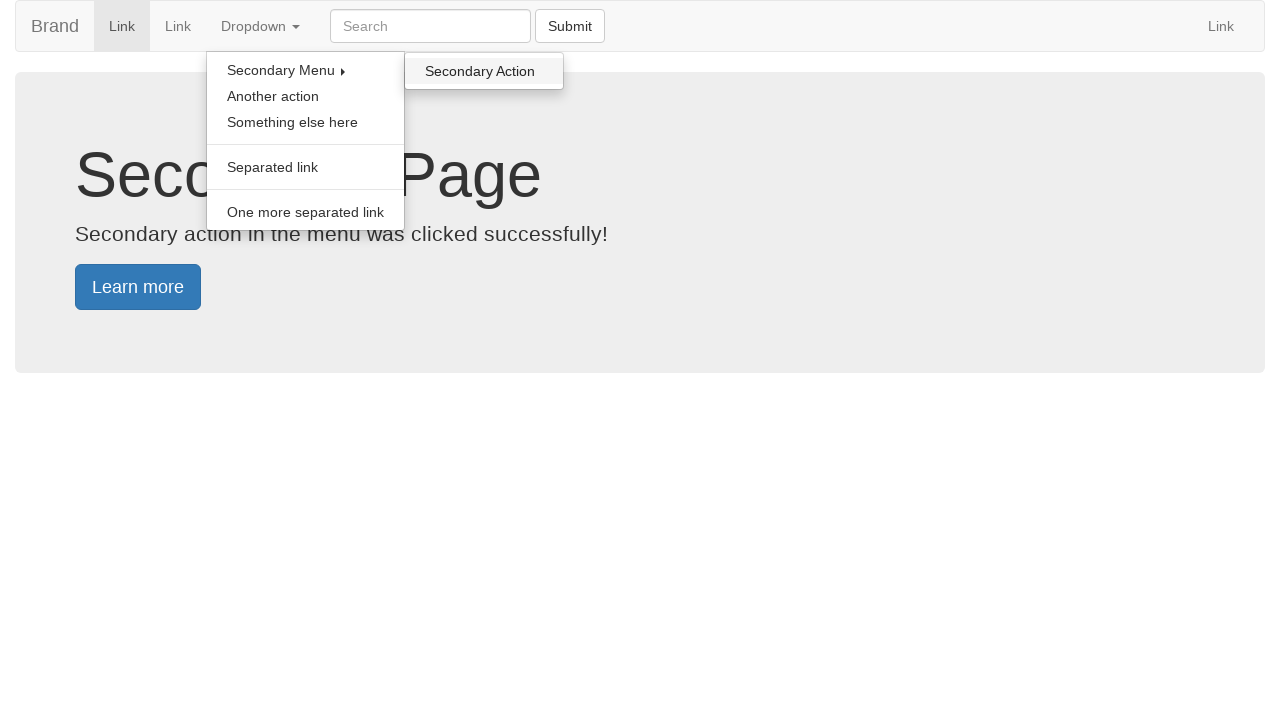